Tests modal dialog functionality on DemoQA by opening and closing both small and large modal dialogs.

Starting URL: https://demoqa.com/modal-dialogs

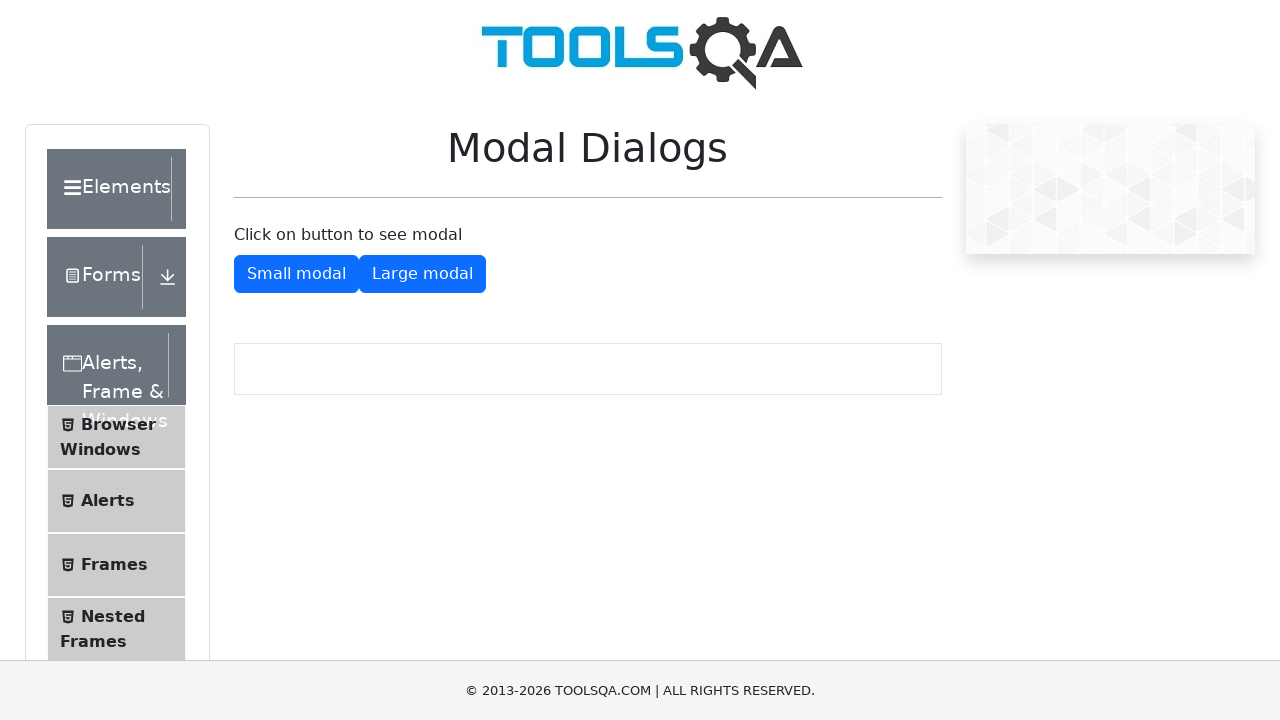

Scrolled down the page to reveal modal dialog buttons
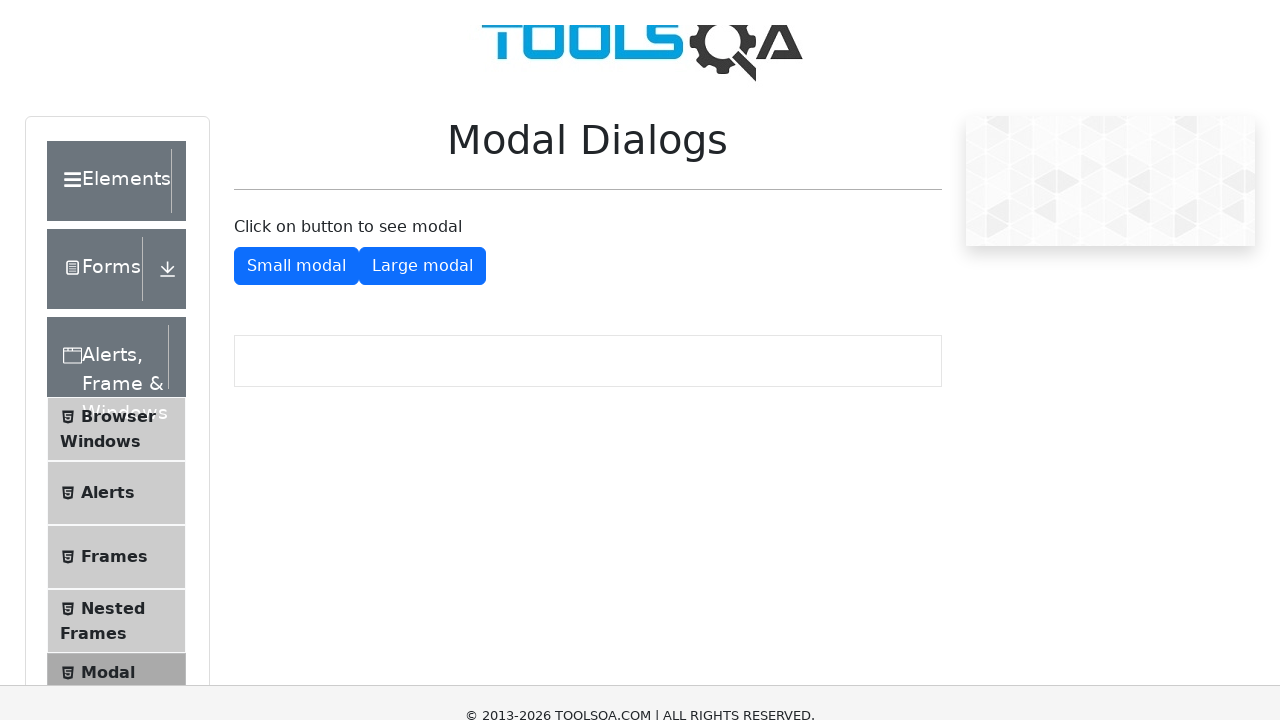

Clicked button to open small modal dialog at (296, 174) on #showSmallModal
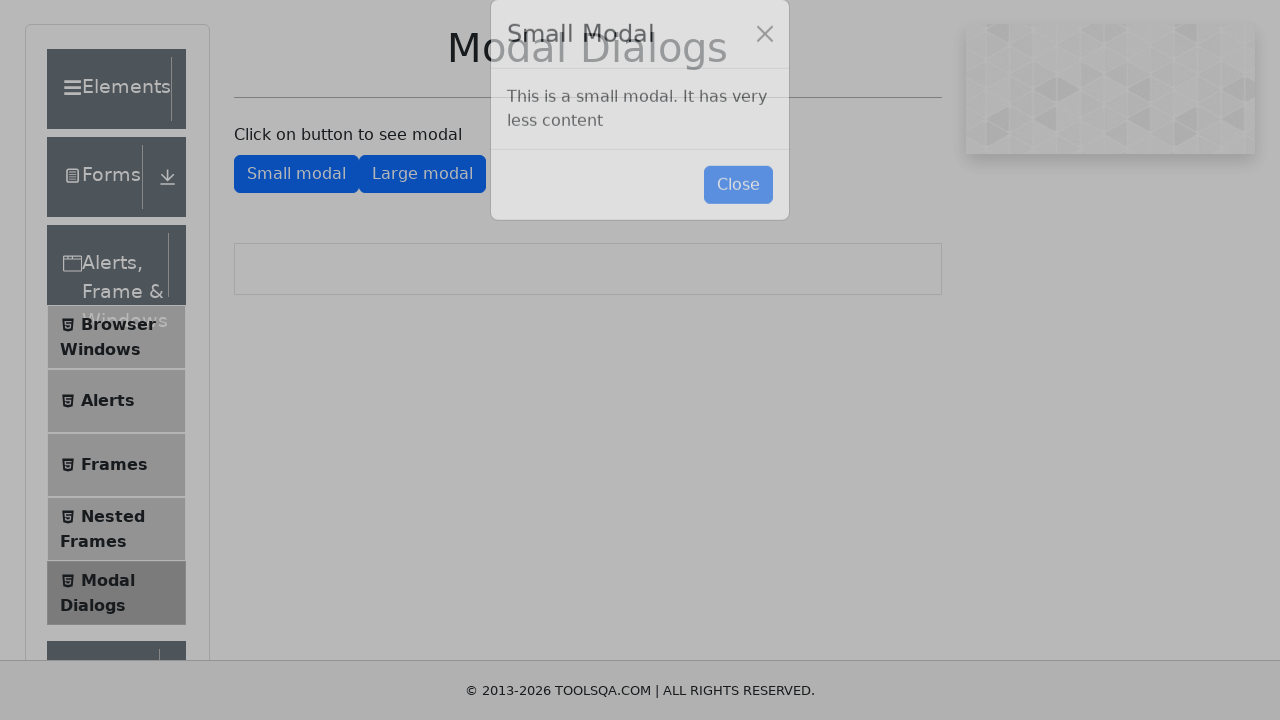

Small modal dialog appeared
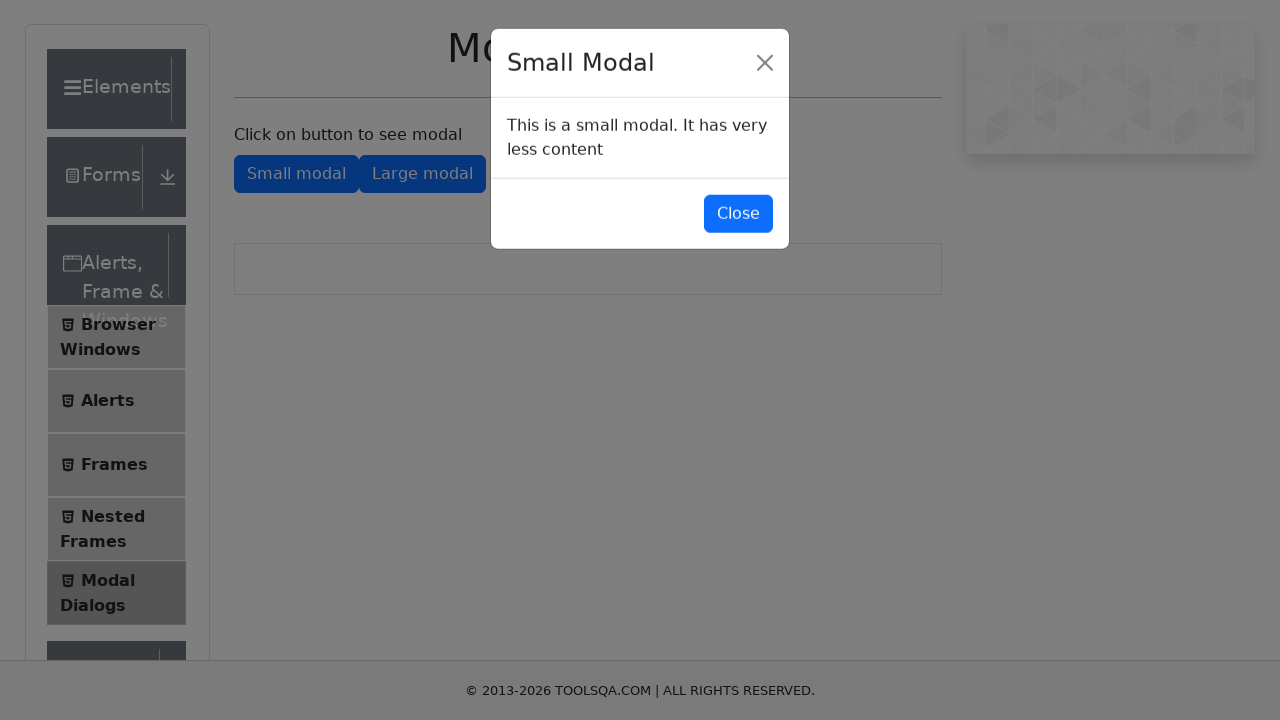

Clicked button to close small modal dialog at (738, 214) on #closeSmallModal
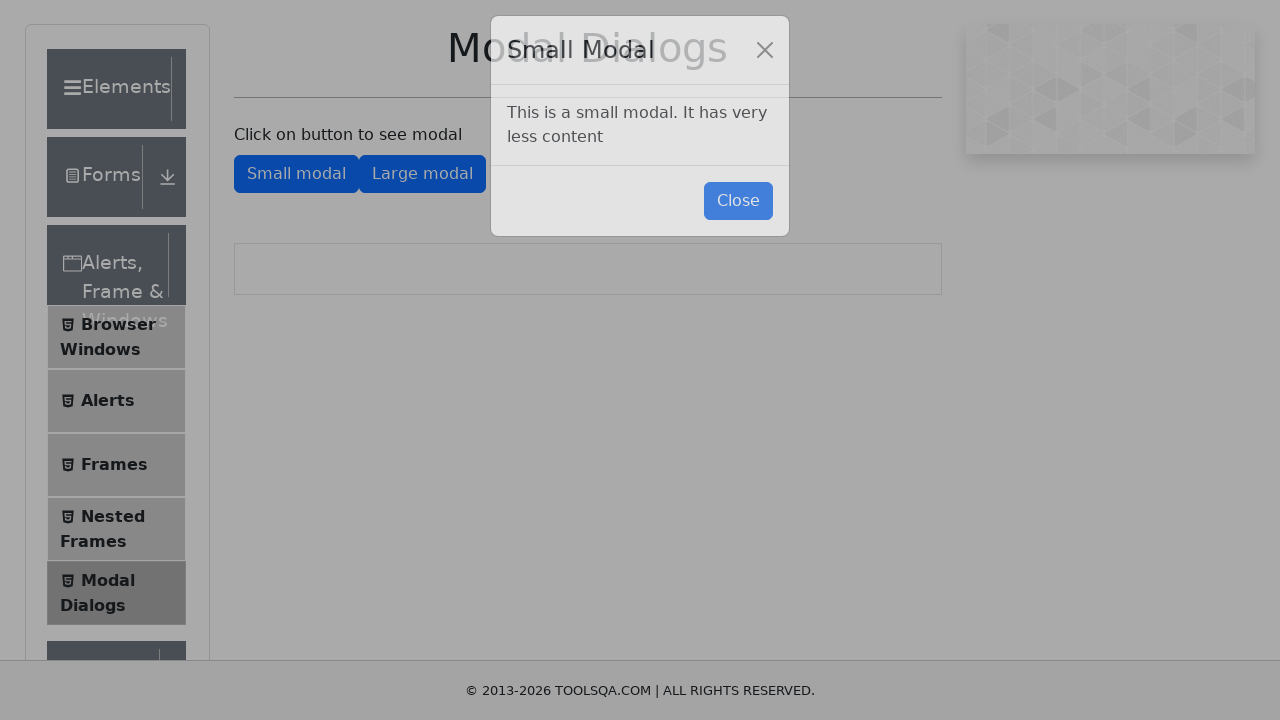

Waited for small modal to fully close
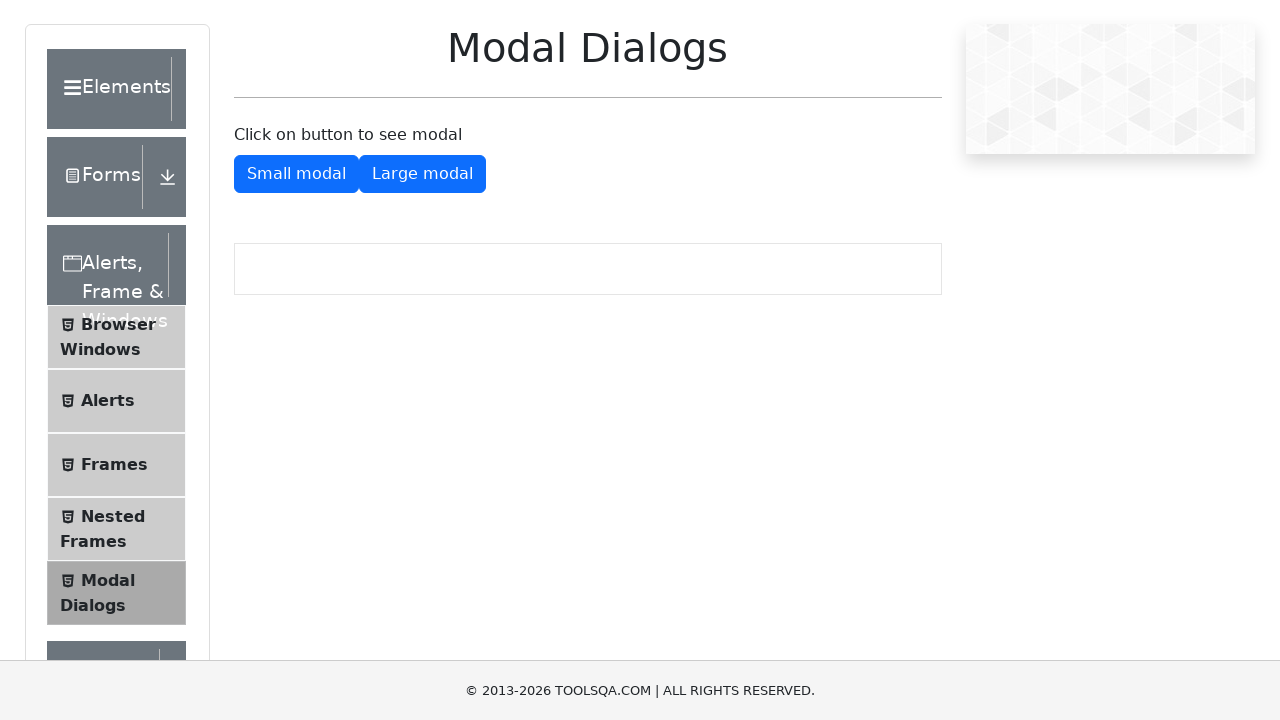

Clicked button to open large modal dialog at (422, 174) on #showLargeModal
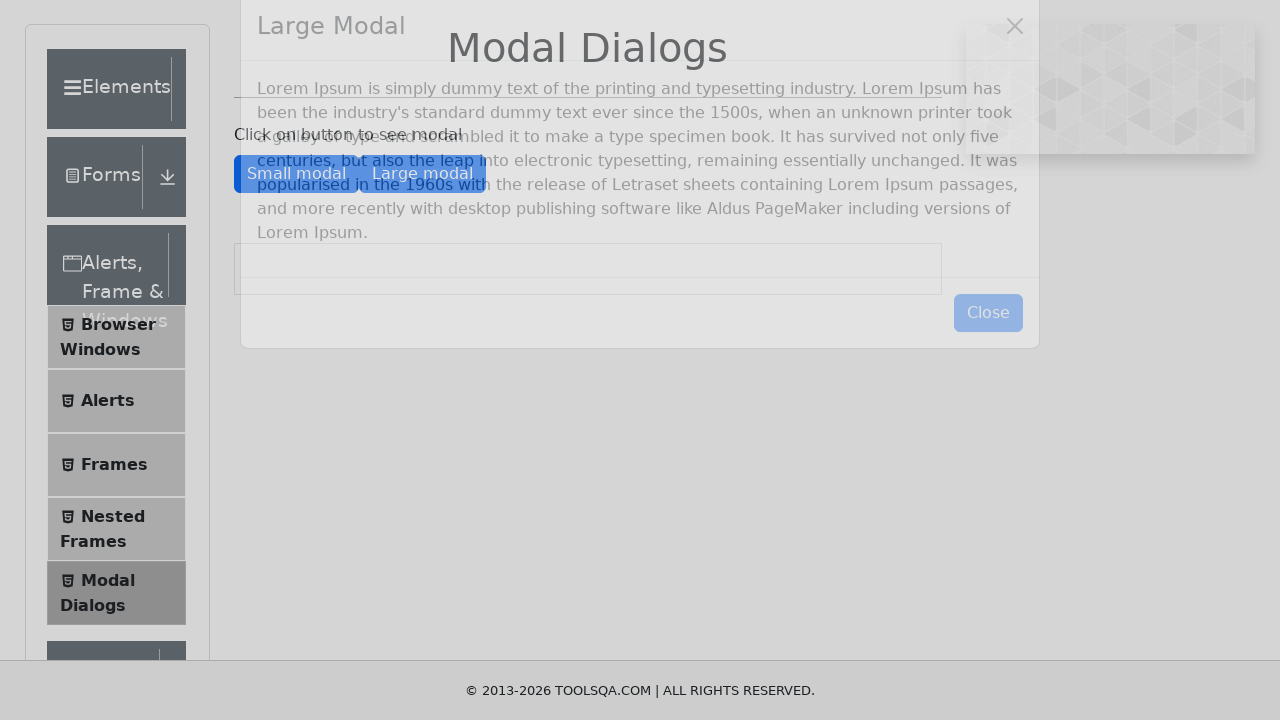

Large modal dialog appeared
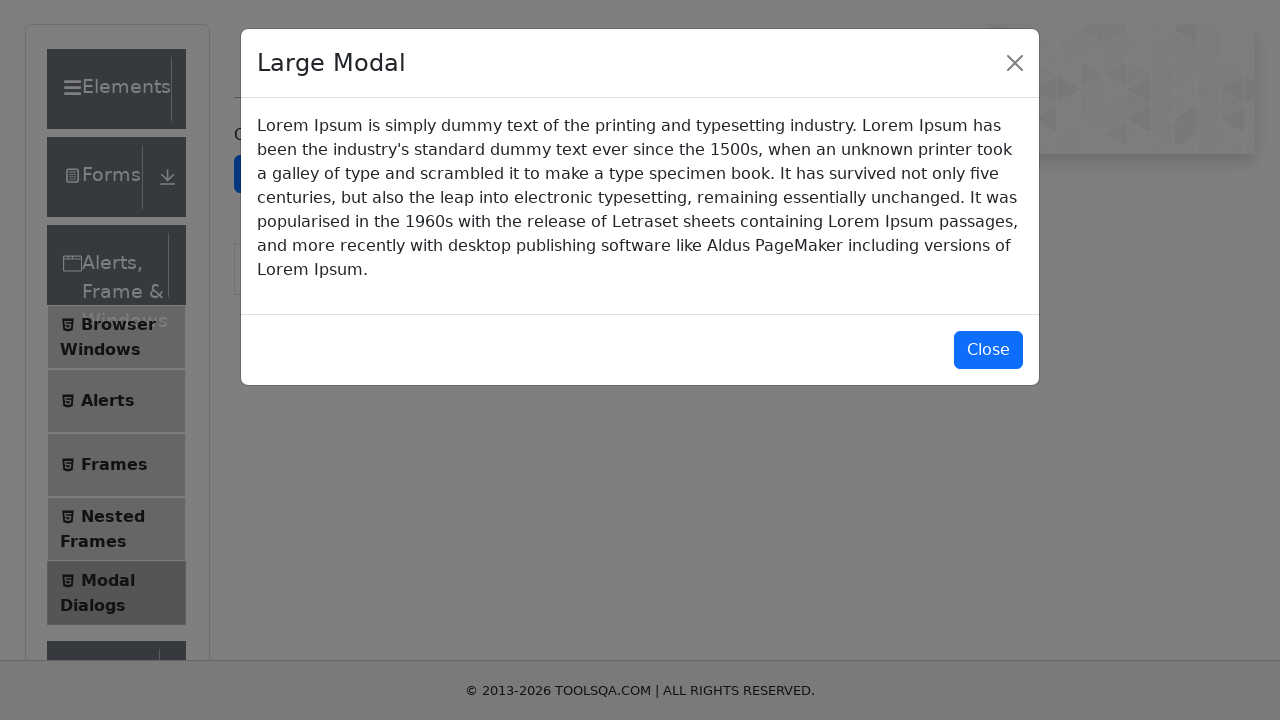

Clicked button to close large modal dialog at (988, 350) on #closeLargeModal
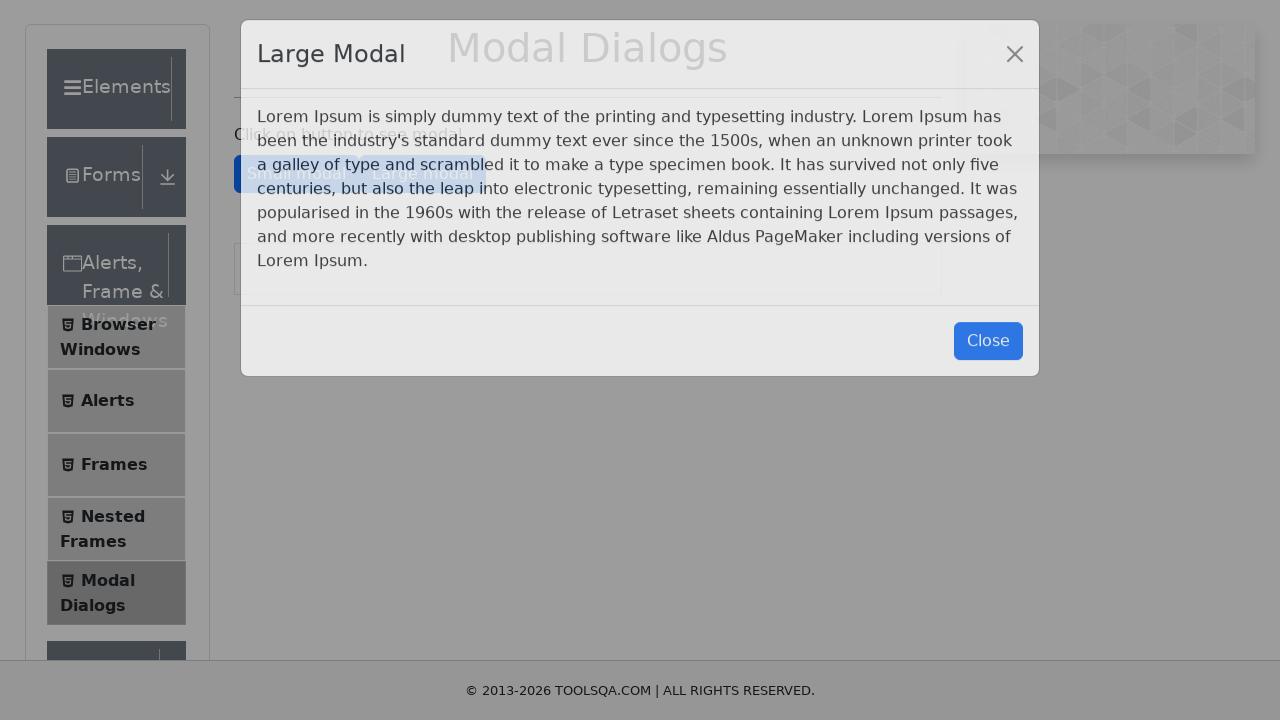

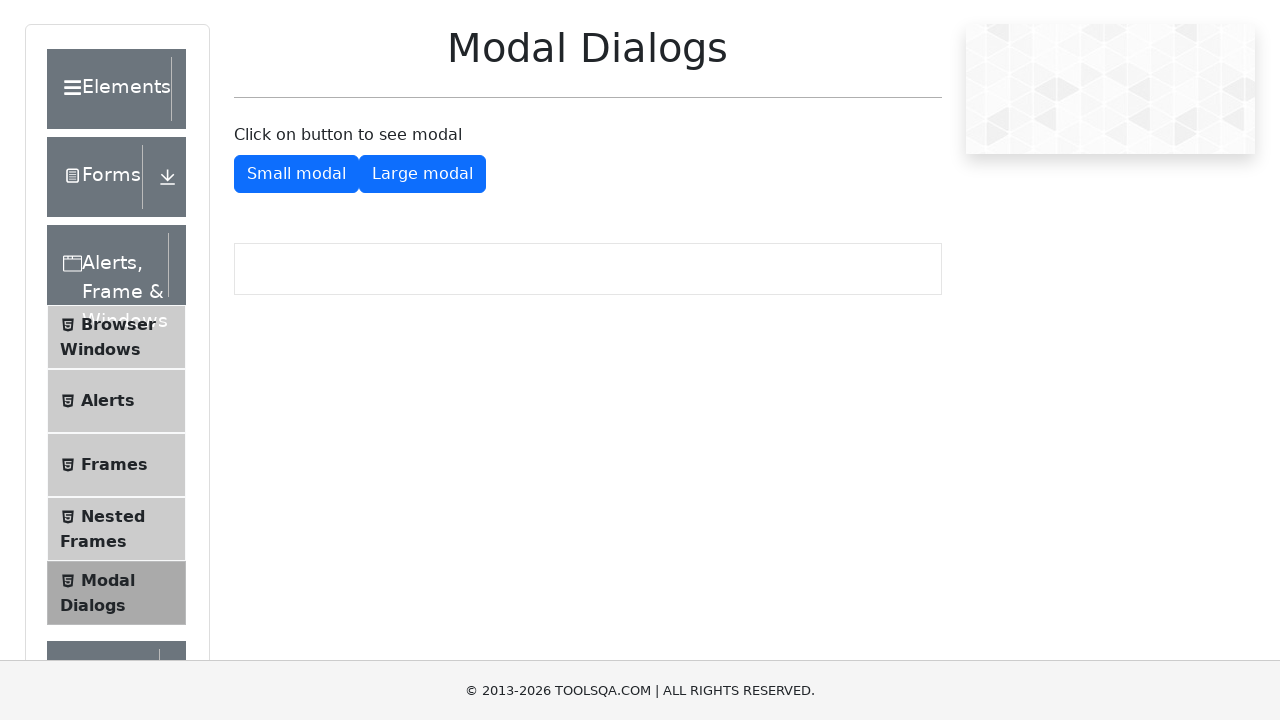